Tests horizontal slider drag and drop functionality by moving the slider handle to change its value

Starting URL: https://practice.expandtesting.com/horizontal-slider

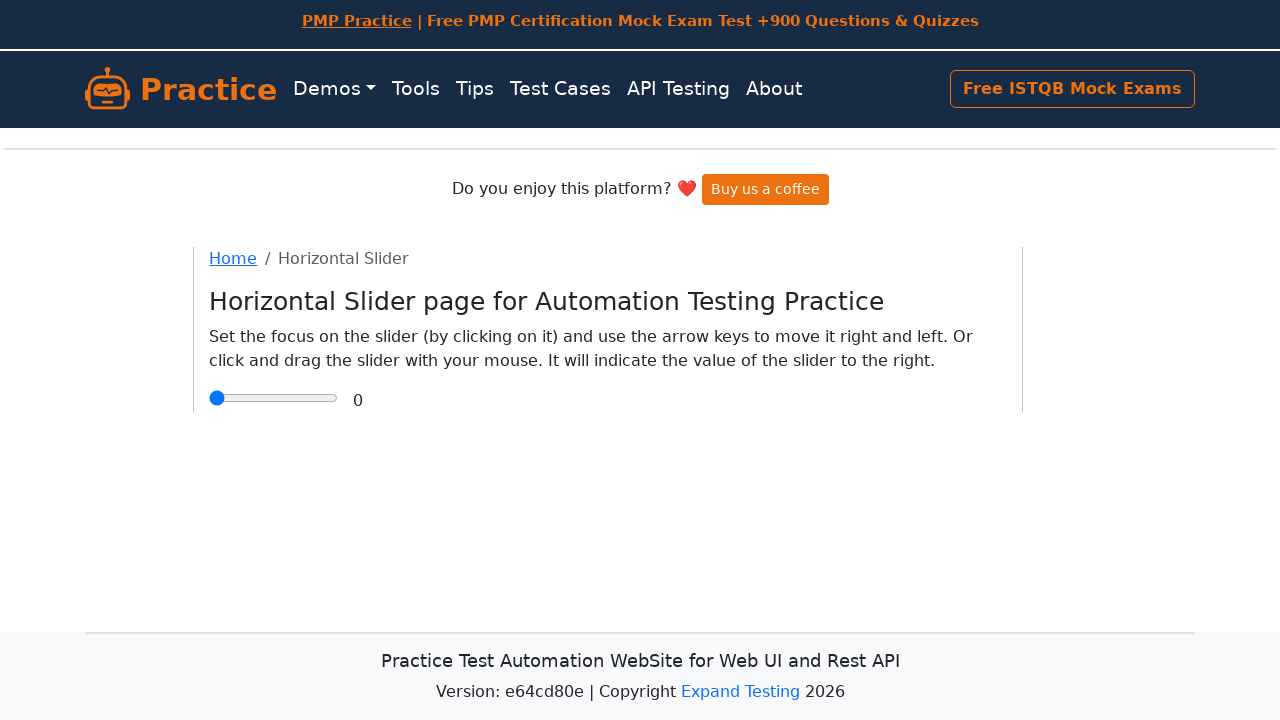

Located the horizontal slider handle element
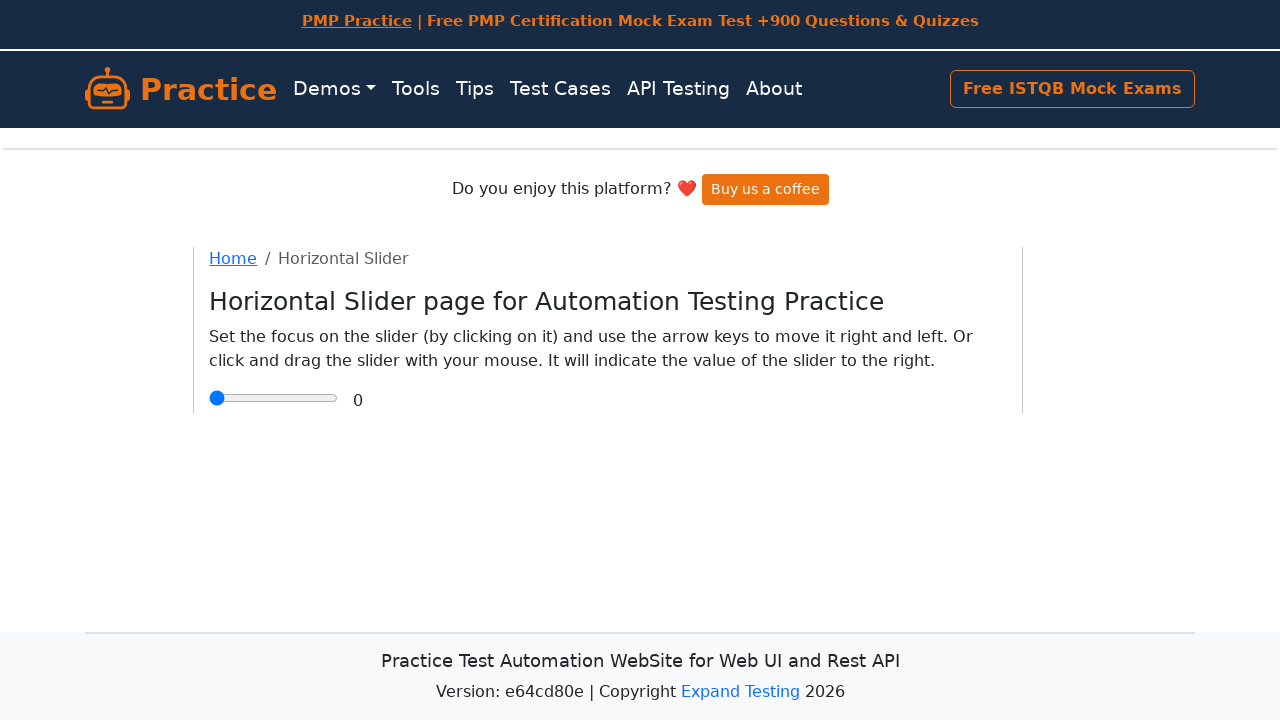

Retrieved bounding box coordinates of the slider handle
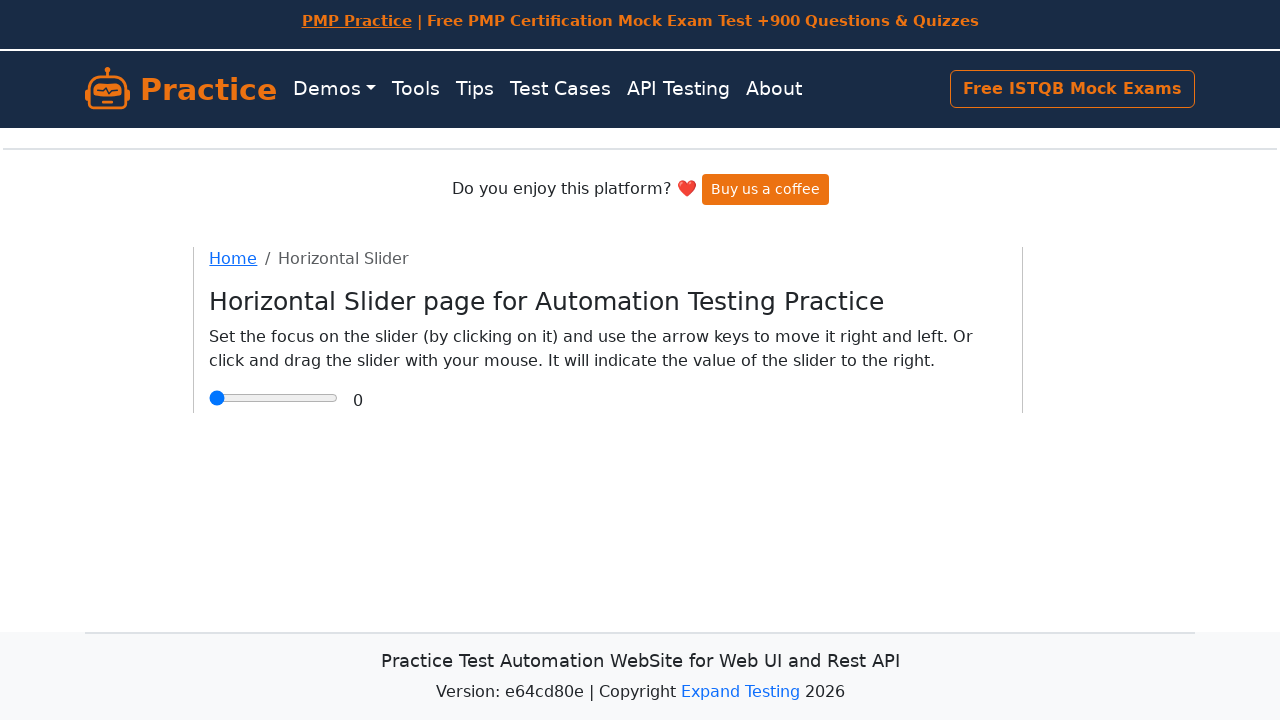

Calculated center position of the slider handle
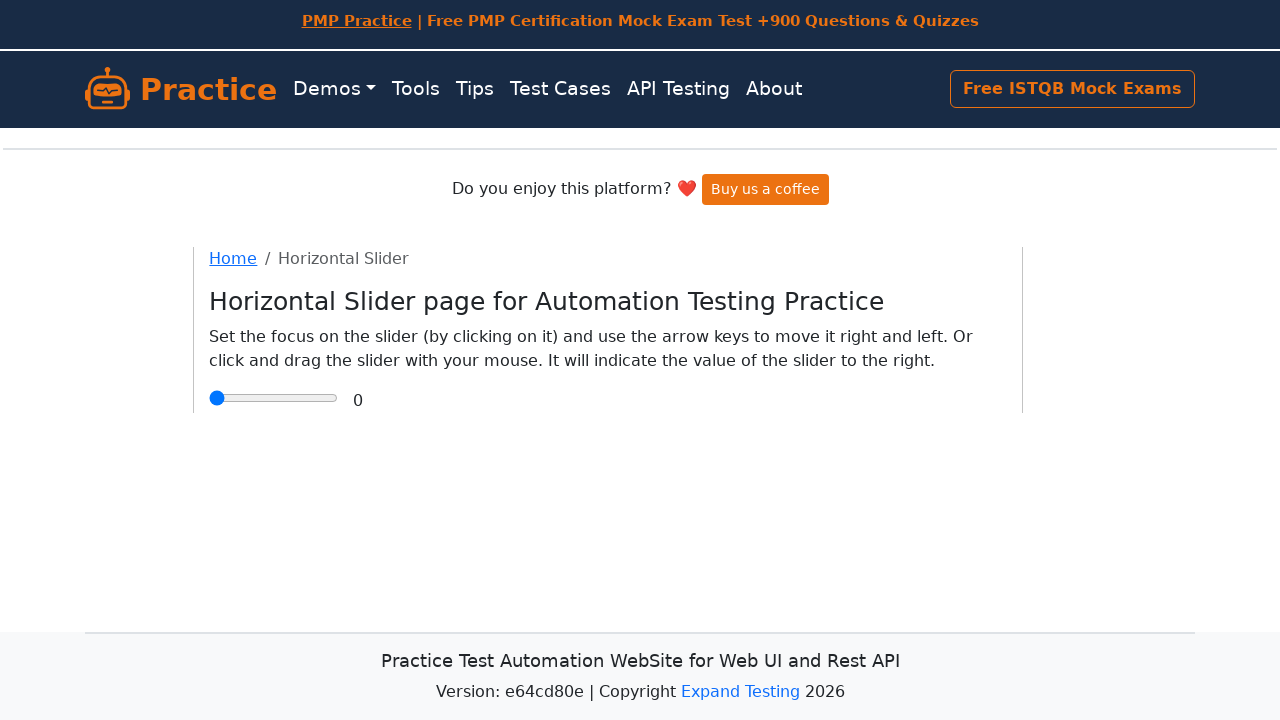

Moved mouse cursor to the center of the slider handle at (274, 398)
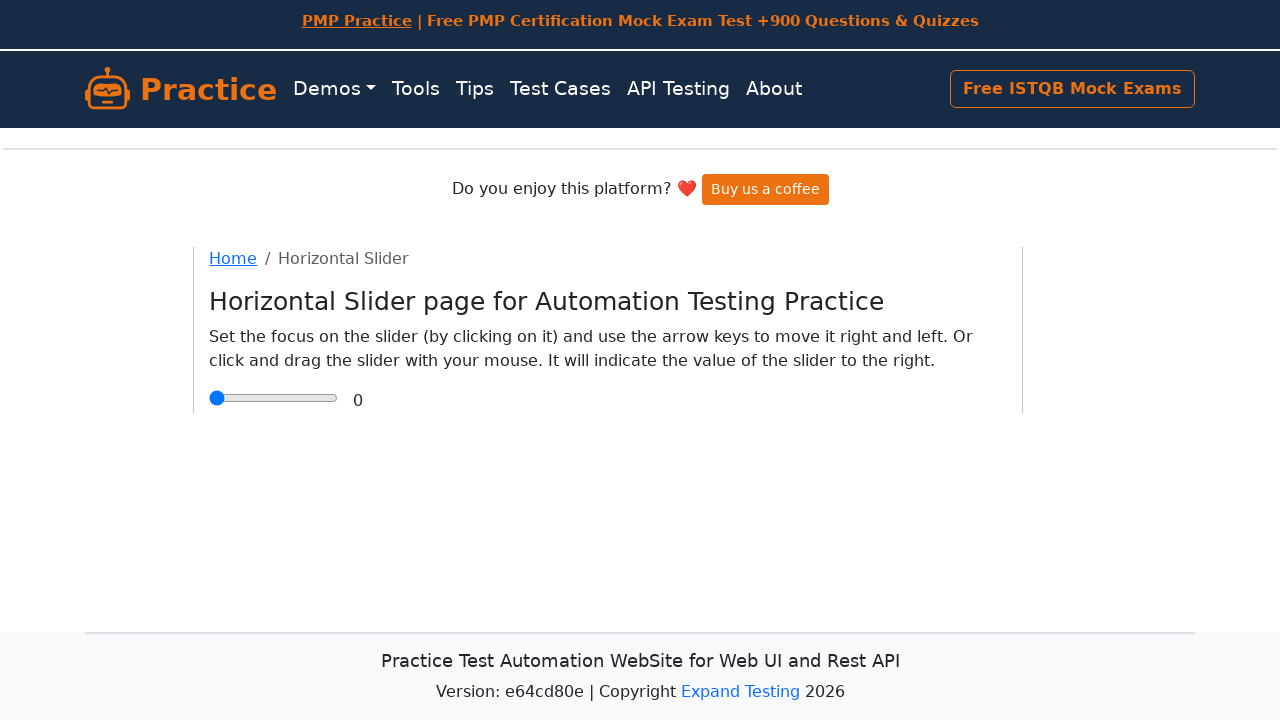

Pressed down the left mouse button on the slider at (274, 398)
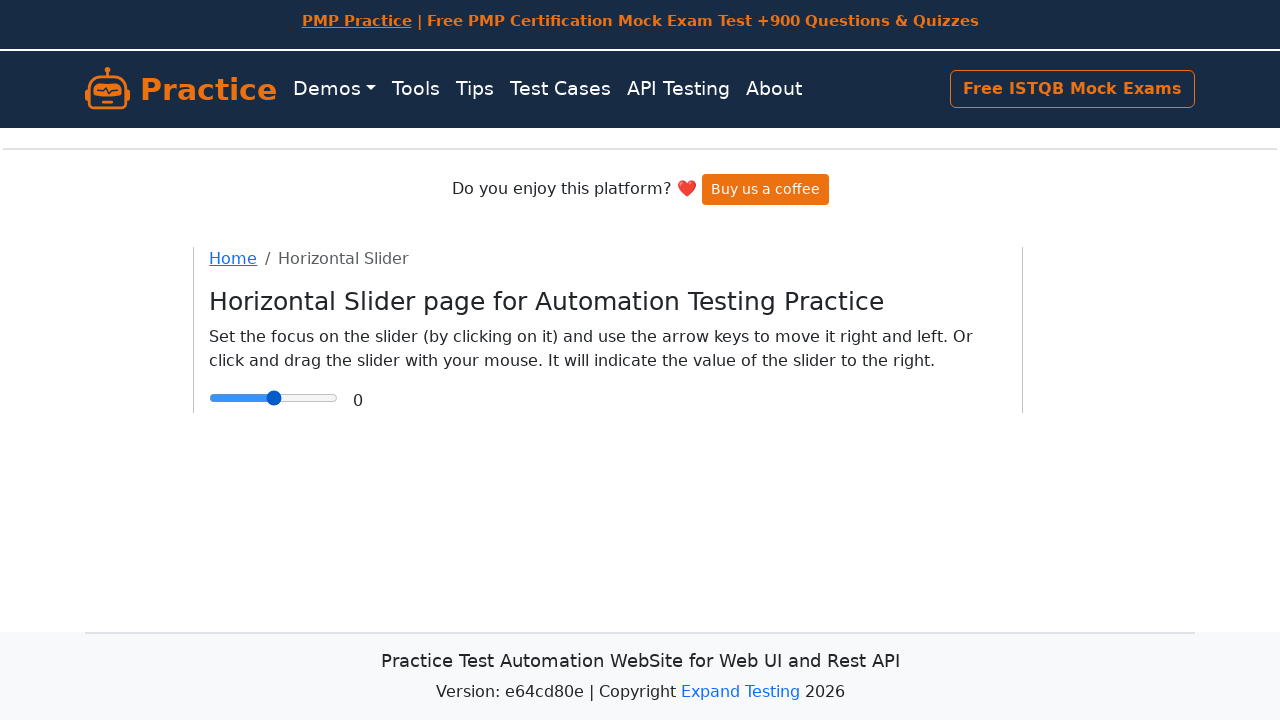

Dragged the slider handle 30 pixels to the right at (304, 398)
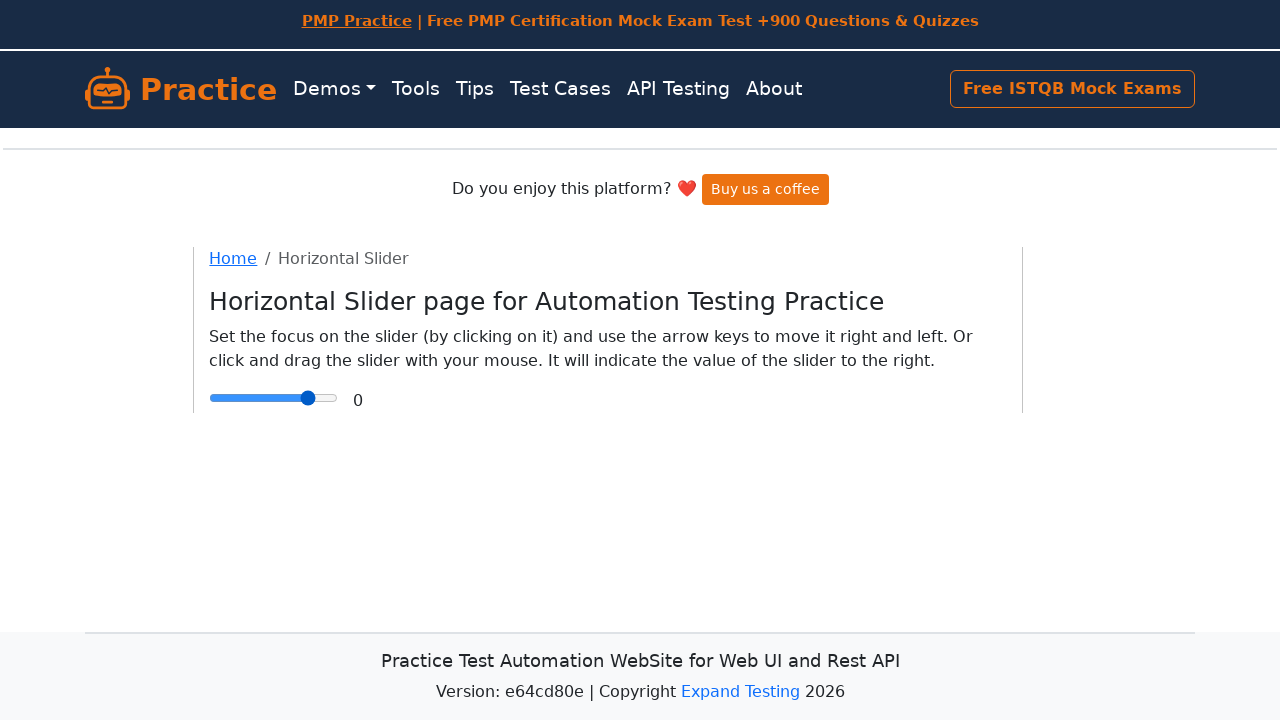

Released the mouse button to complete the drag and drop at (304, 398)
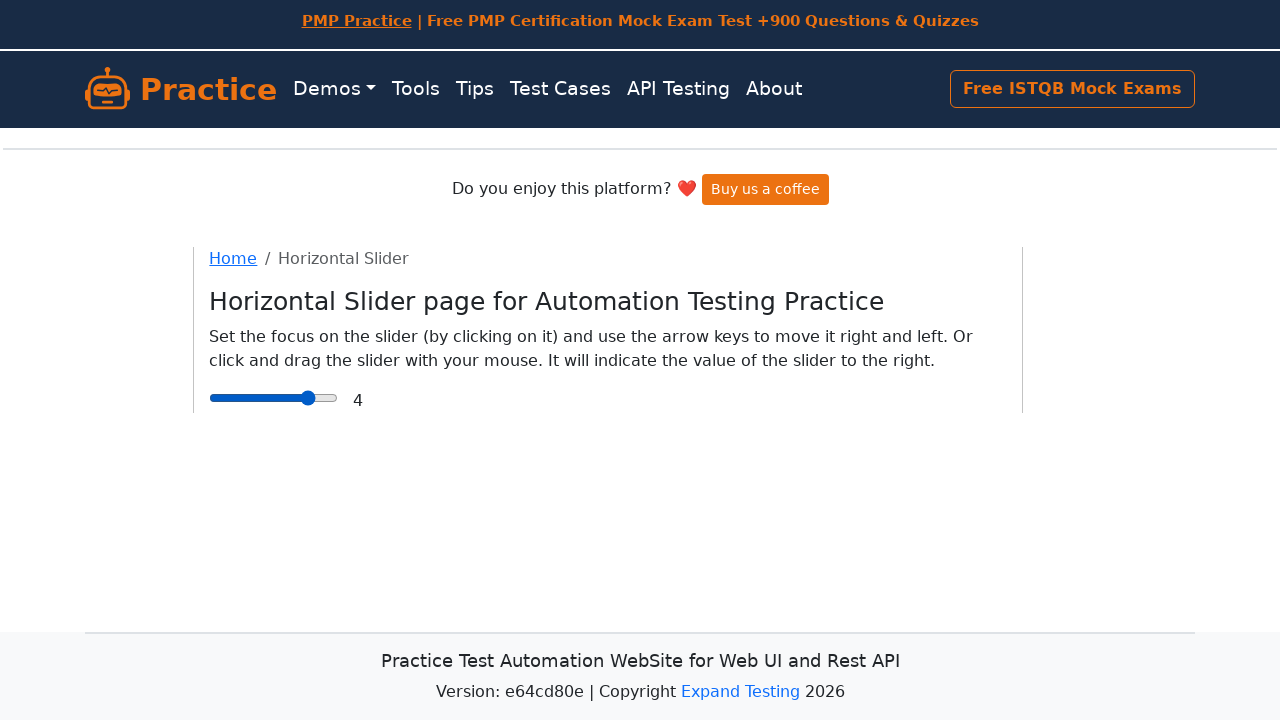

Verified that the slider value updated after the drag operation
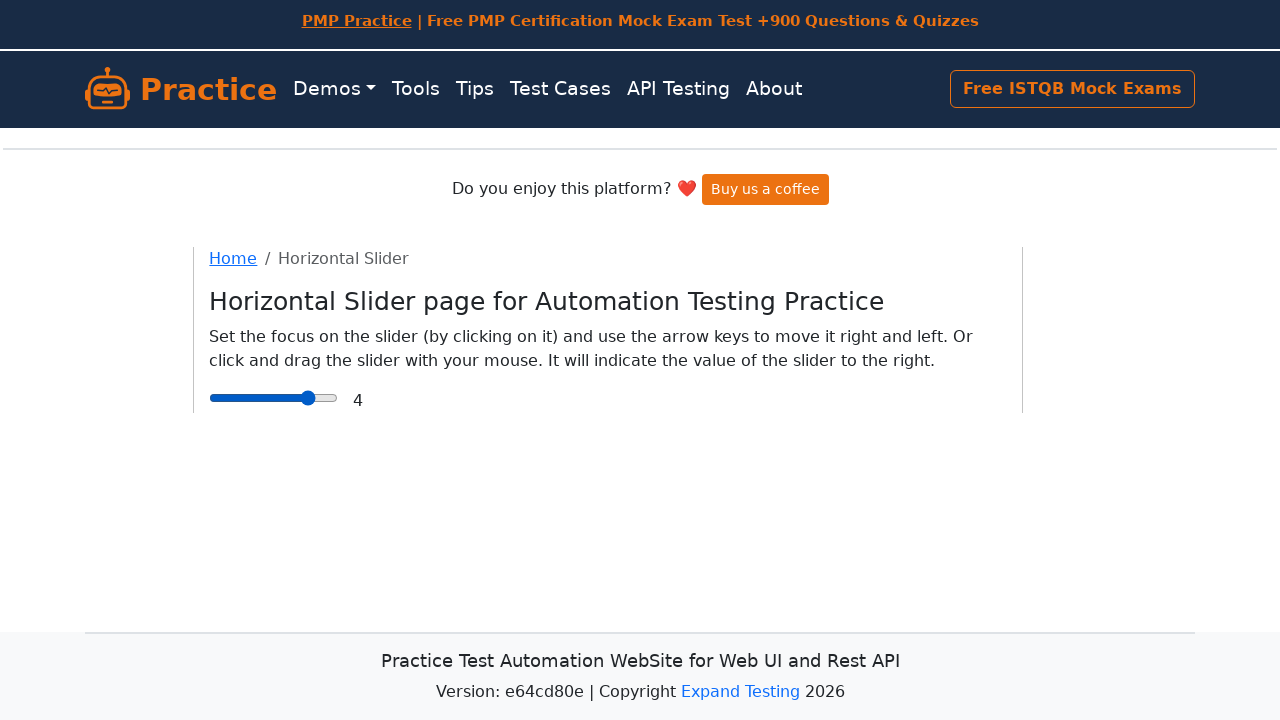

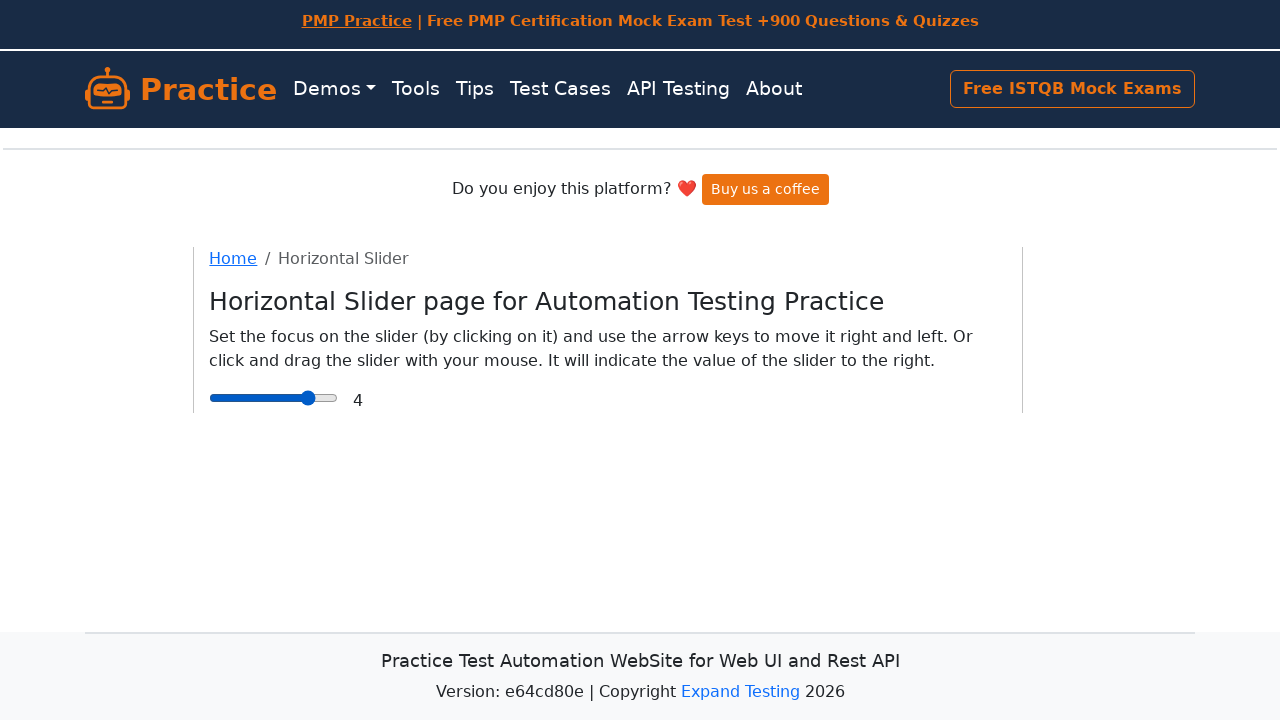